Navigates to a jobs website, clicks on the Jobs link, and verifies the page title

Starting URL: https://alchemy.hguy.co/jobs/

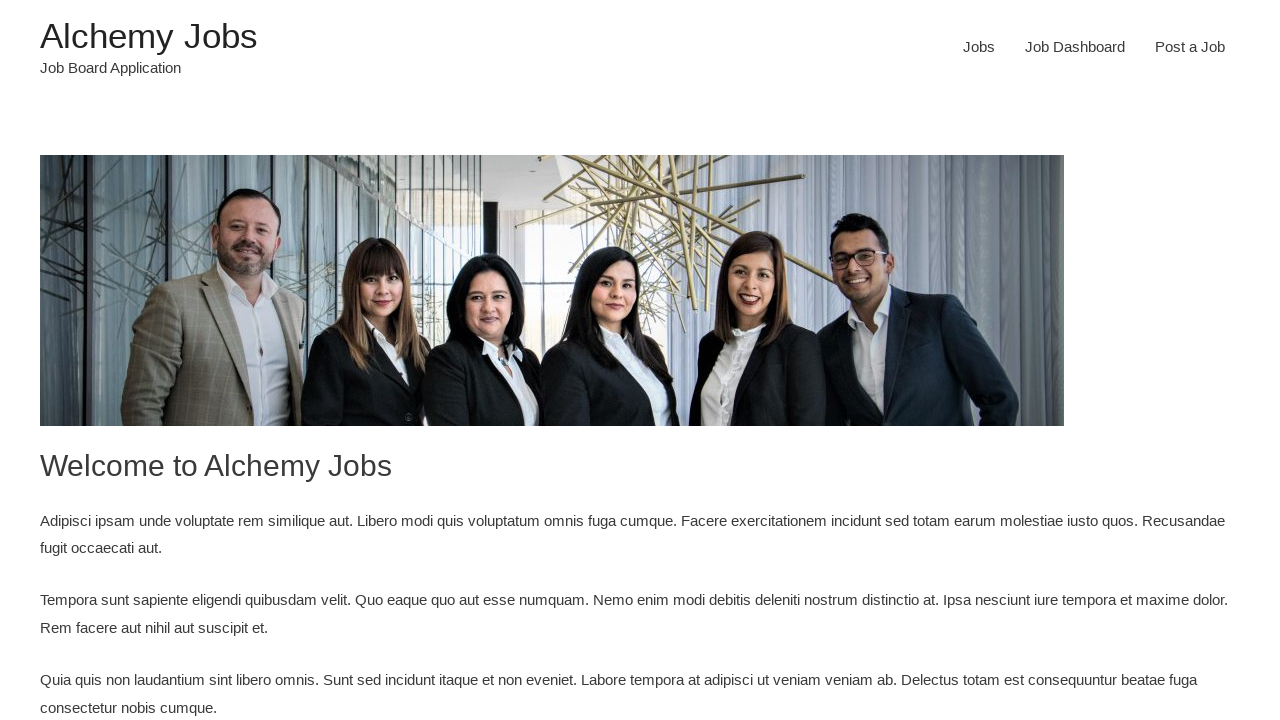

Clicked on the Jobs link in navigation at (979, 47) on xpath=//li[1]/a
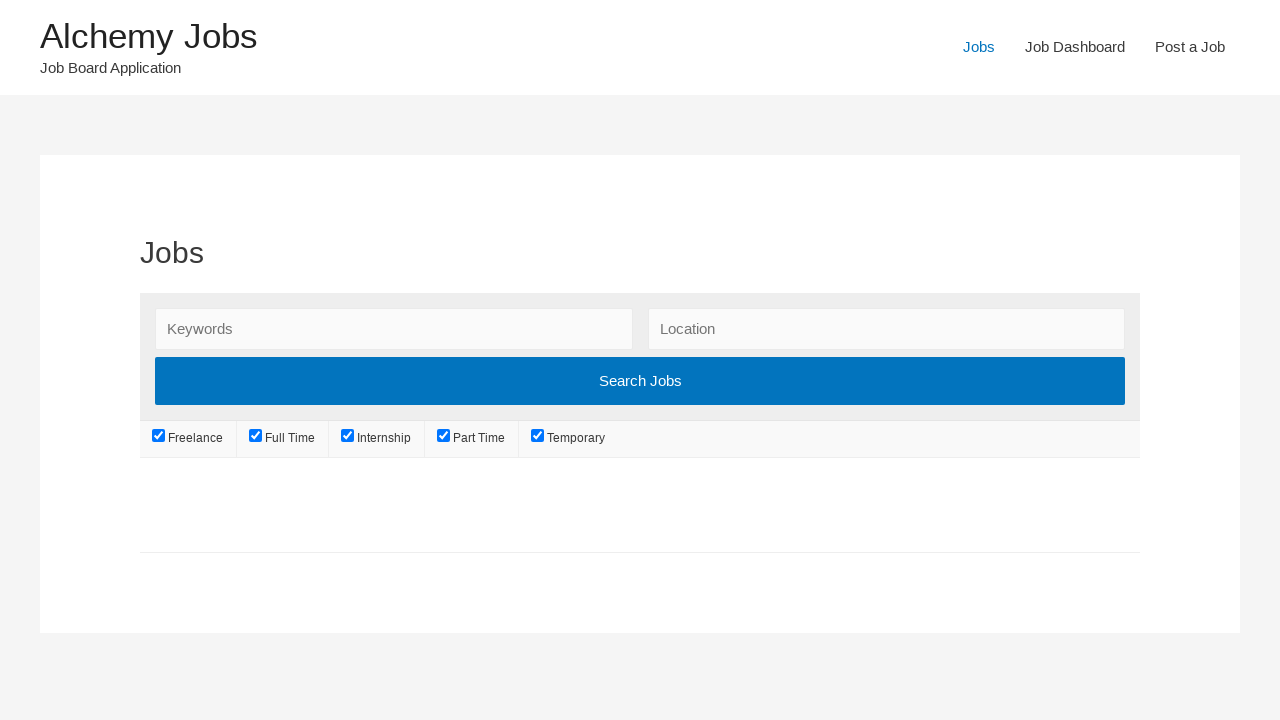

Waited for page to load (domcontentloaded)
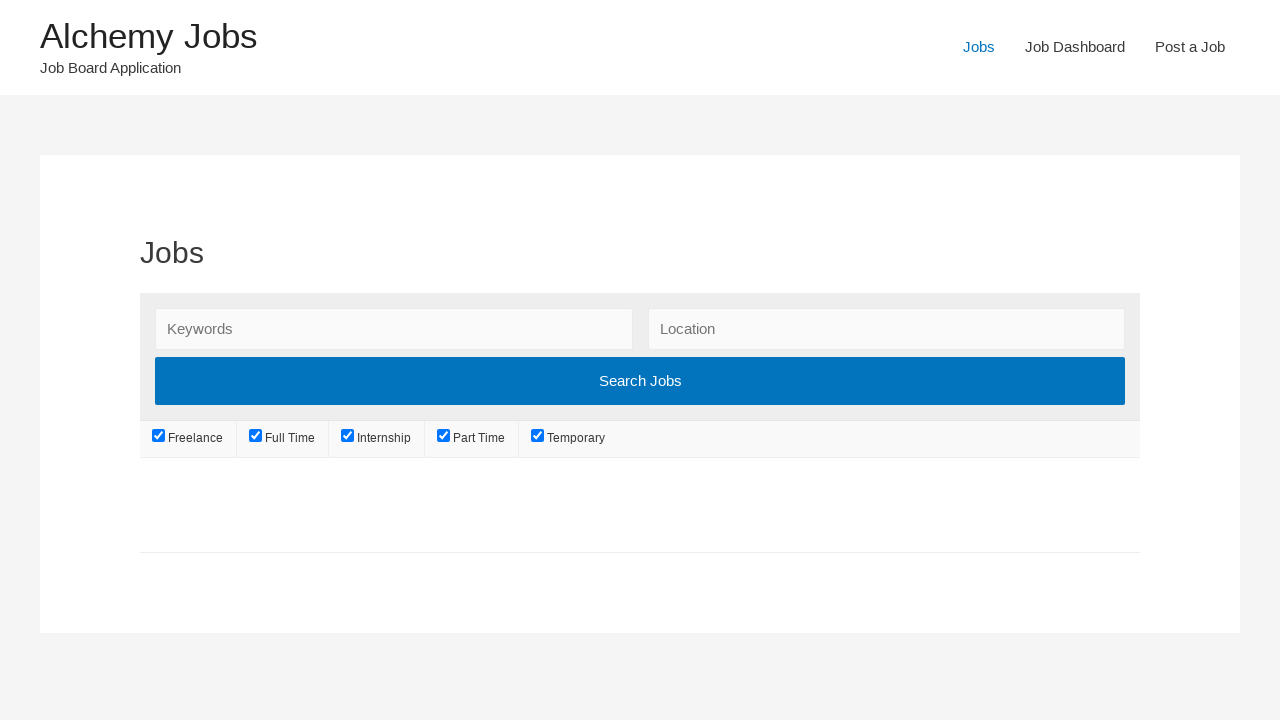

Verified page title is 'Jobs – Alchemy Jobs'
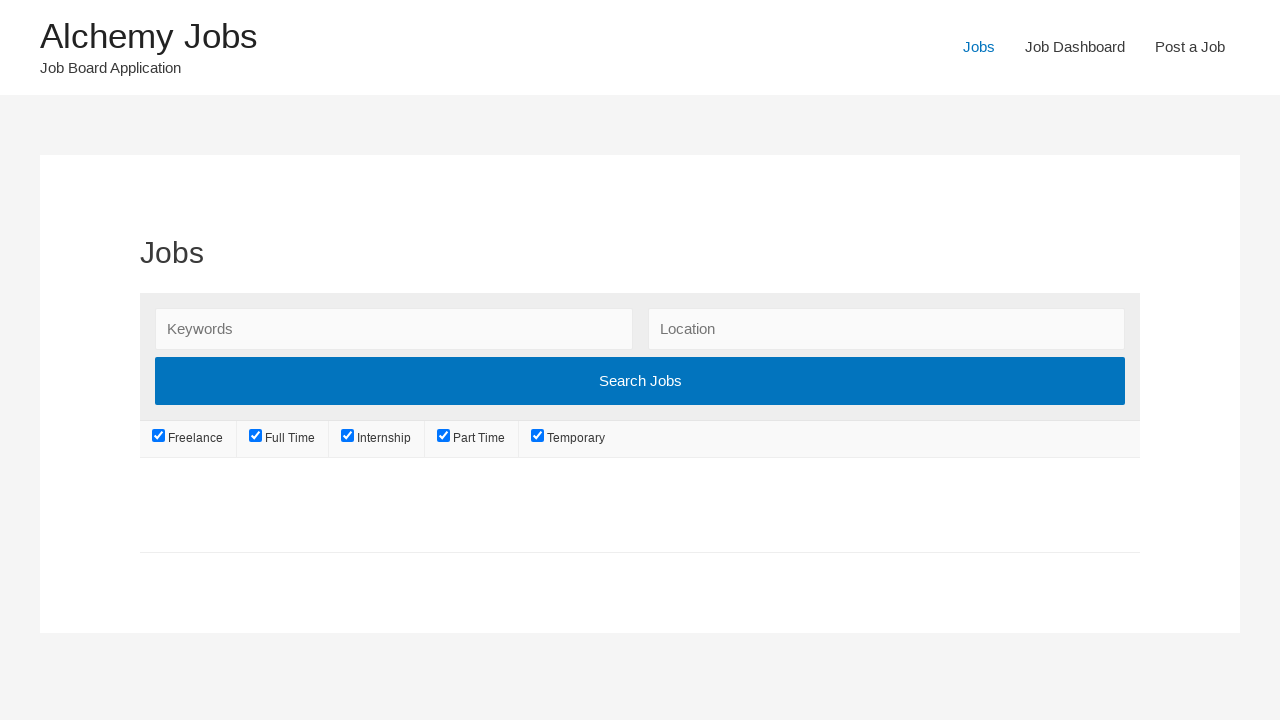

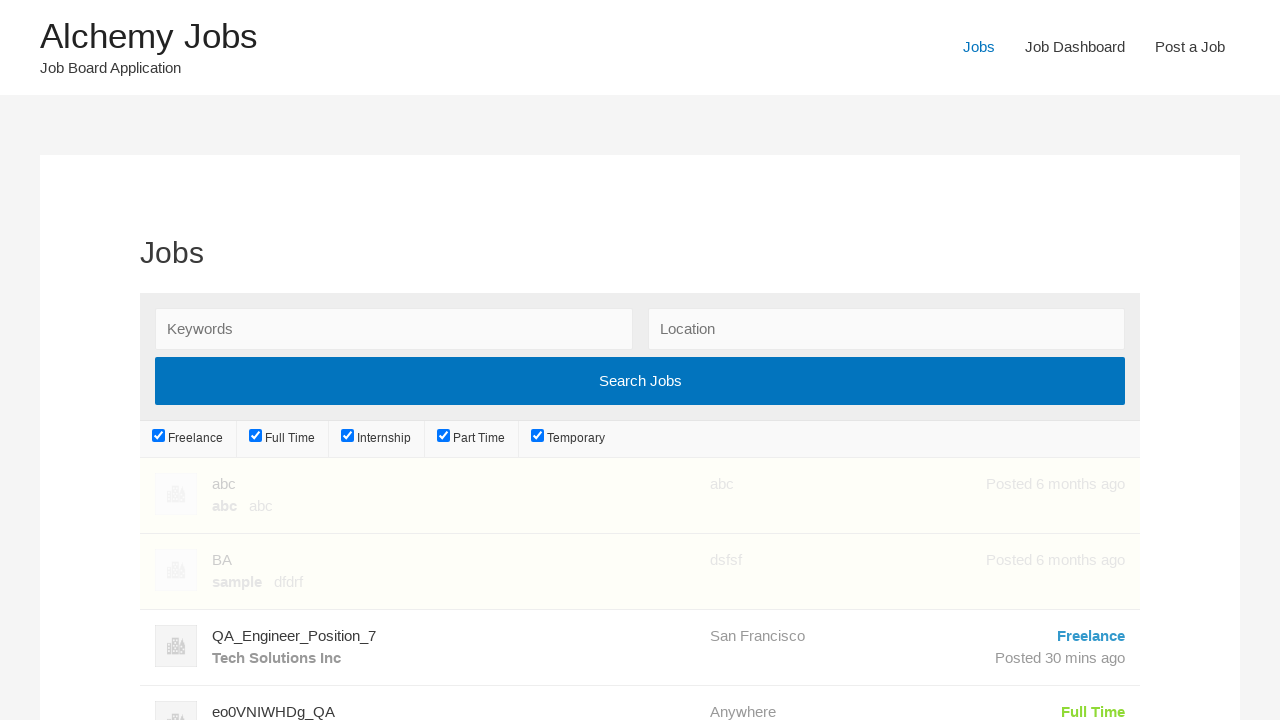